Tests switching to the 'fixtures' branch on the JUnit4 GitHub repository by clicking the branch switcher, typing the branch name, and selecting it

Starting URL: https://github.com/junit-team/junit4

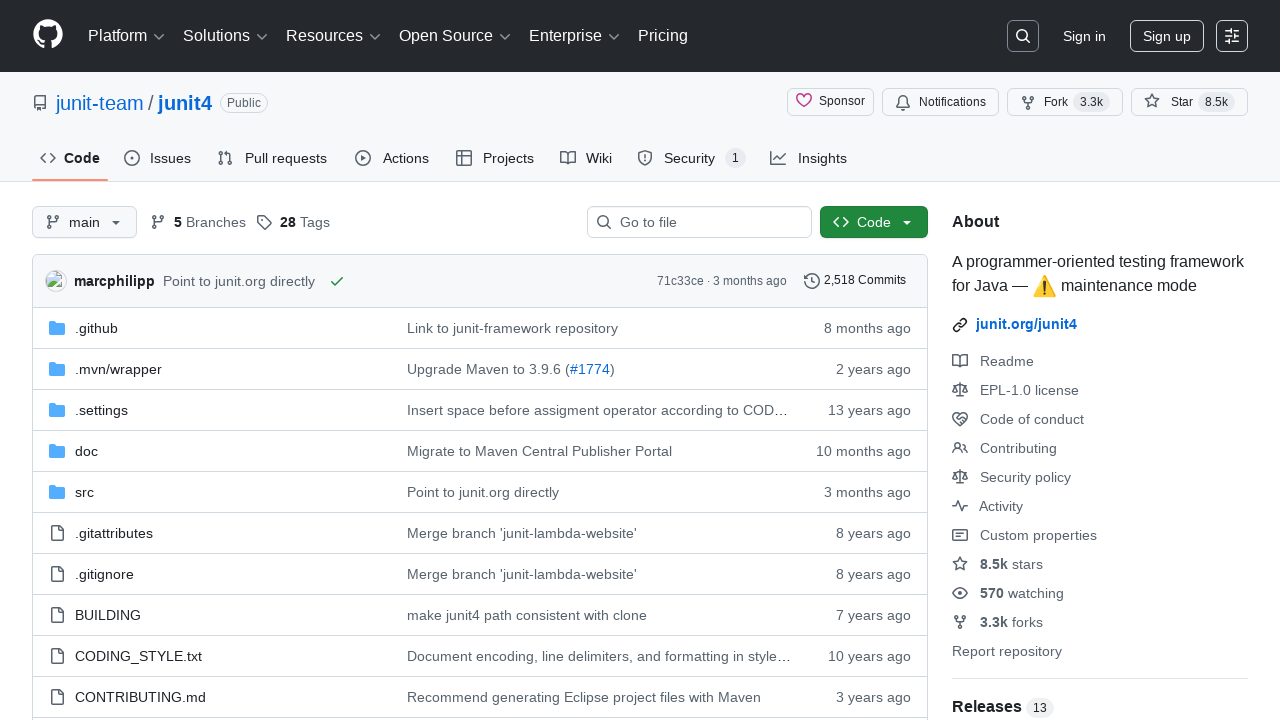

Clicked branch switcher button using hotkey 'w' at (84, 222) on [data-hotkey='w']
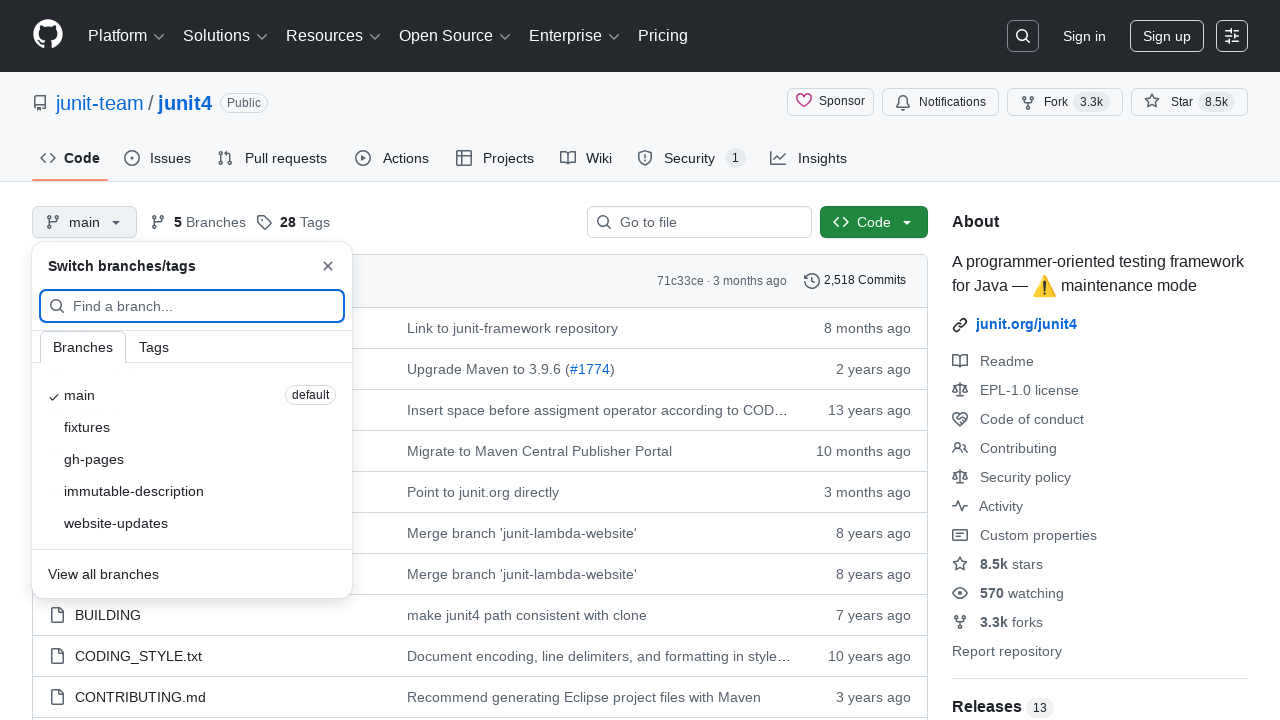

Branch input field appeared
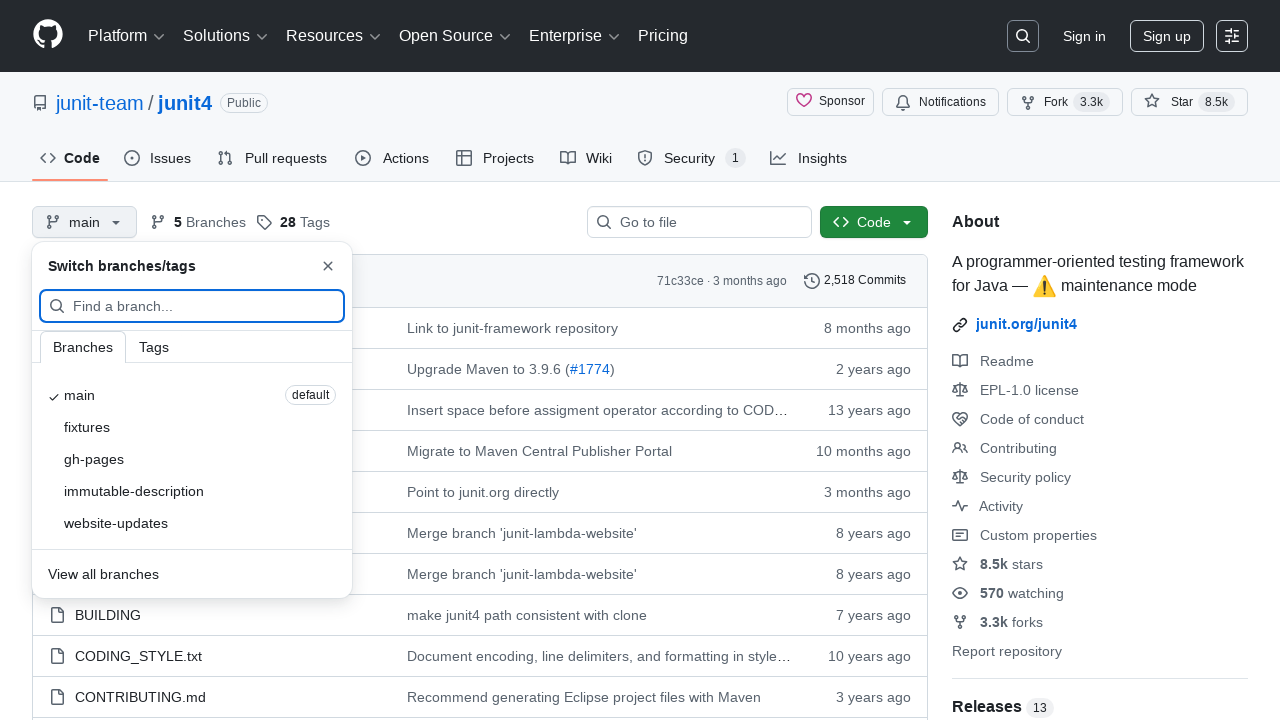

Typed 'fixtures' into the branch input field on input[placeholder*='branch']
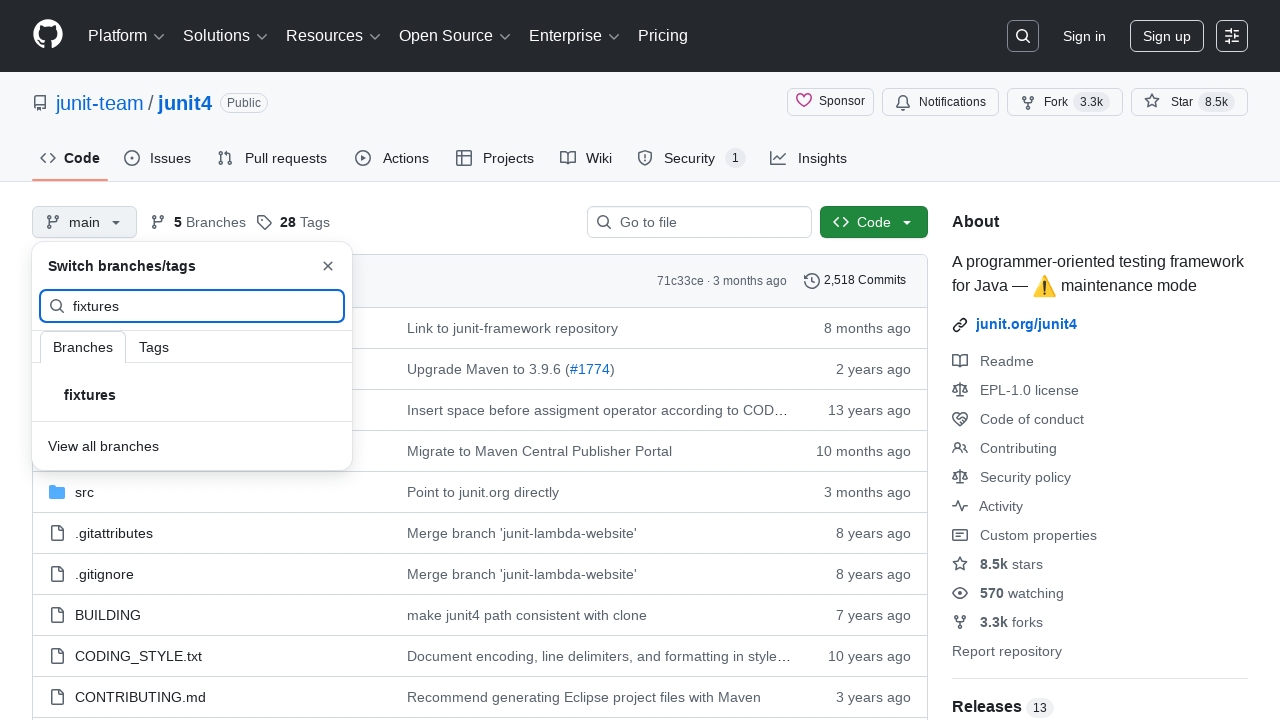

Clicked on the 'fixtures' branch option from the dropdown at (90, 395) on text=fixtures
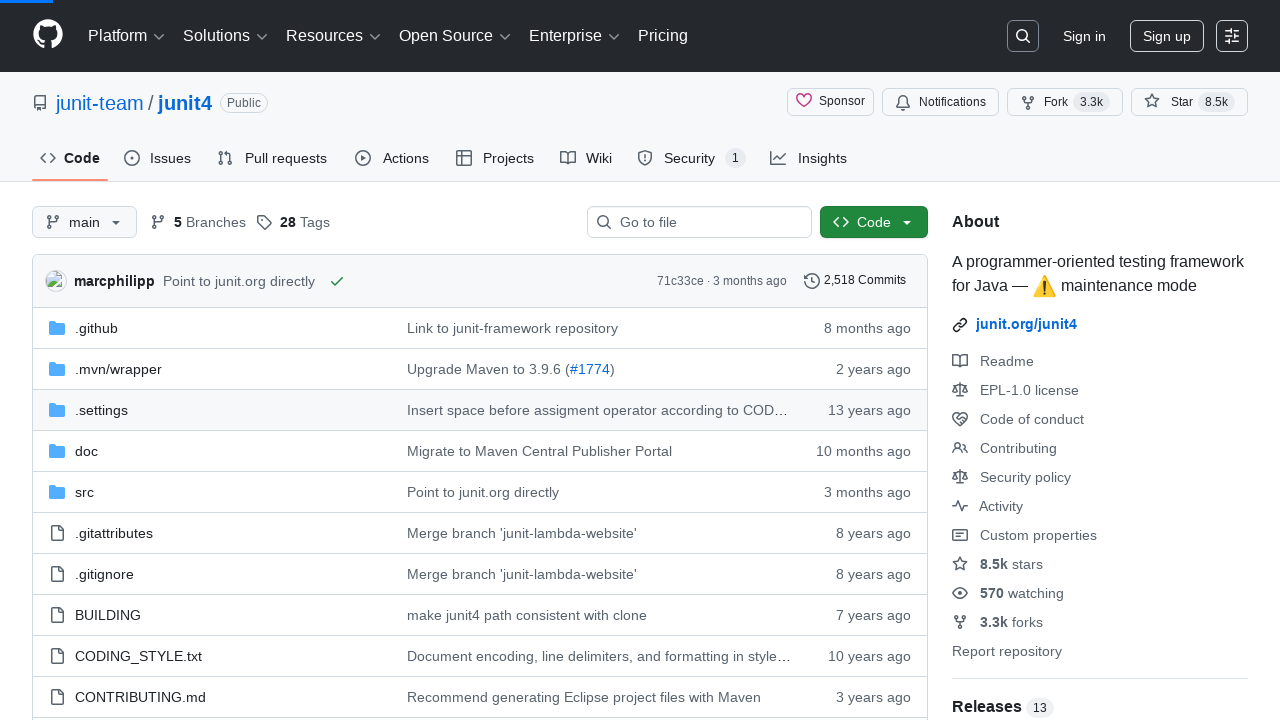

Successfully switched to the fixtures branch - URL confirmed as https://github.com/junit-team/junit4/tree/fixtures
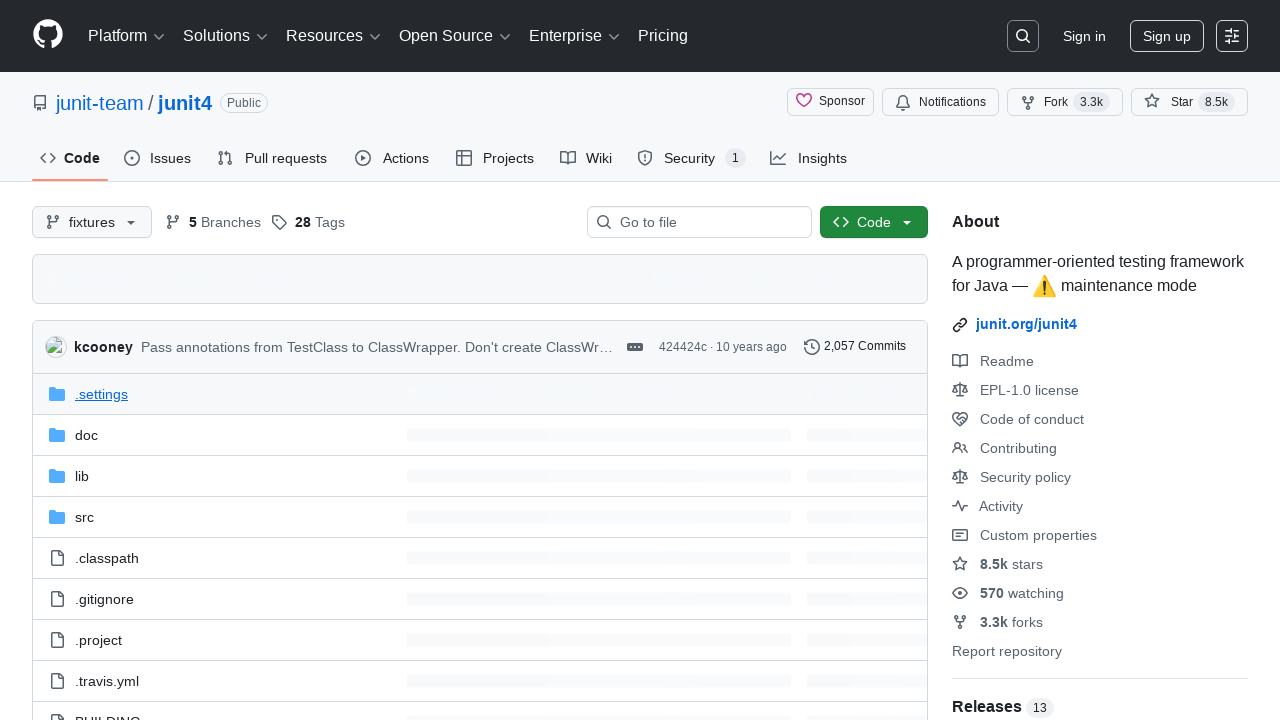

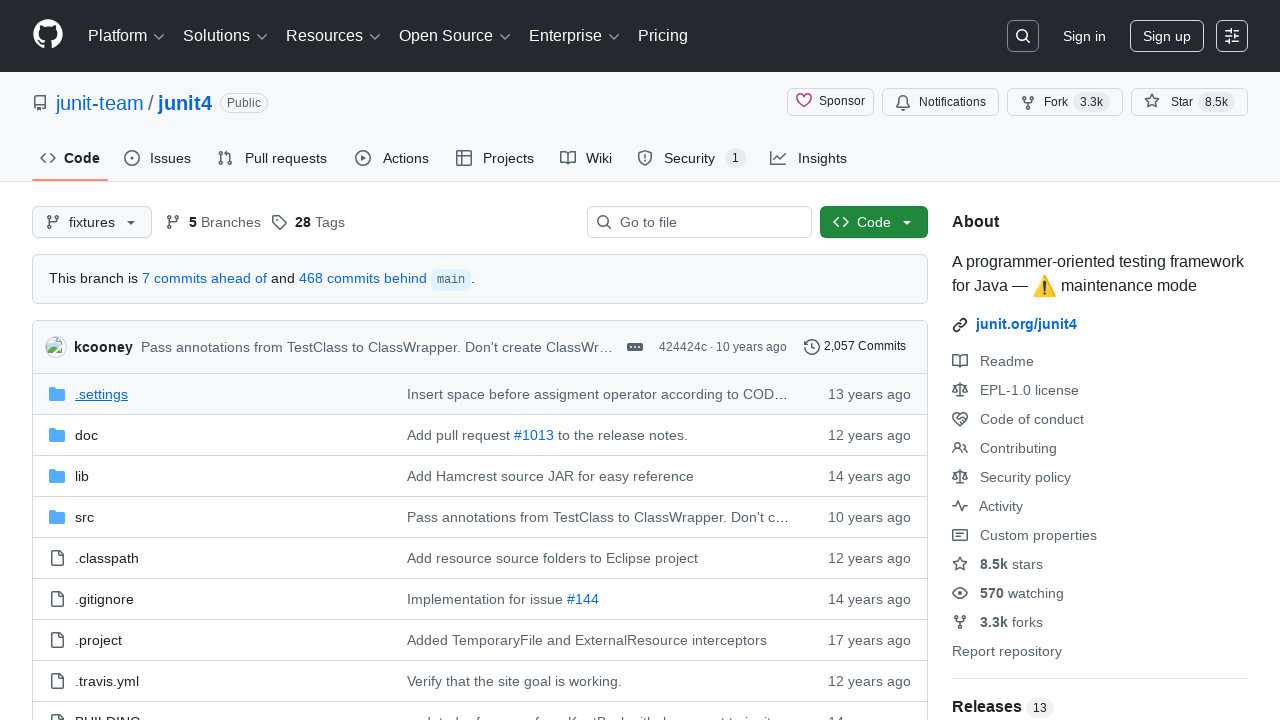